Solves a mathematical challenge by reading a value from the page, calculating a result using a formula, and submitting the answer along with checkbox selections

Starting URL: https://suninjuly.github.io/math.html

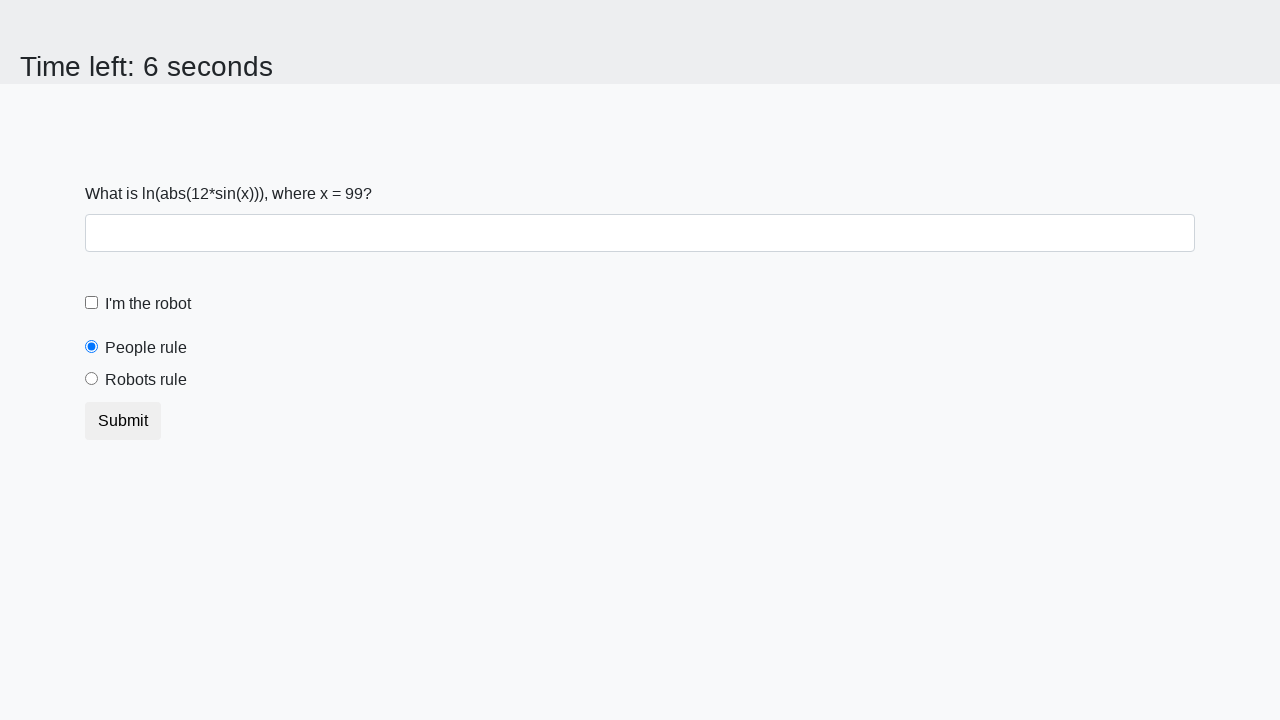

Located the input value element
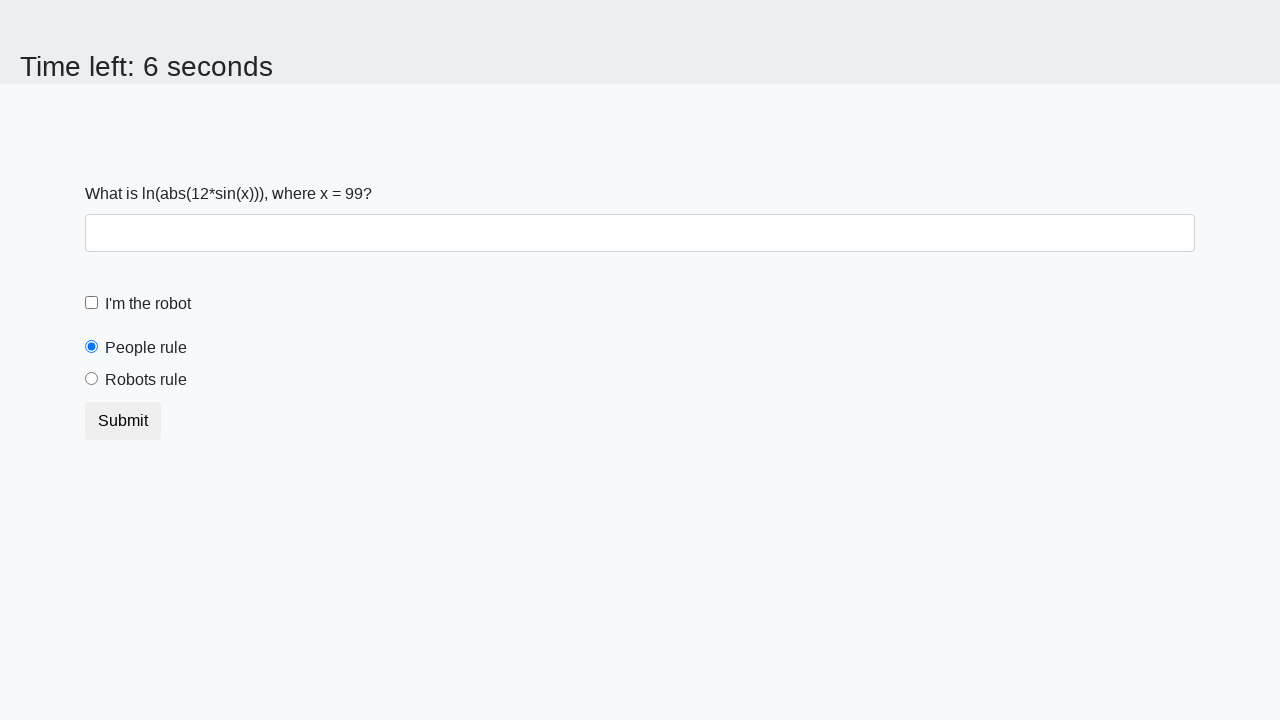

Read x value from page: 99
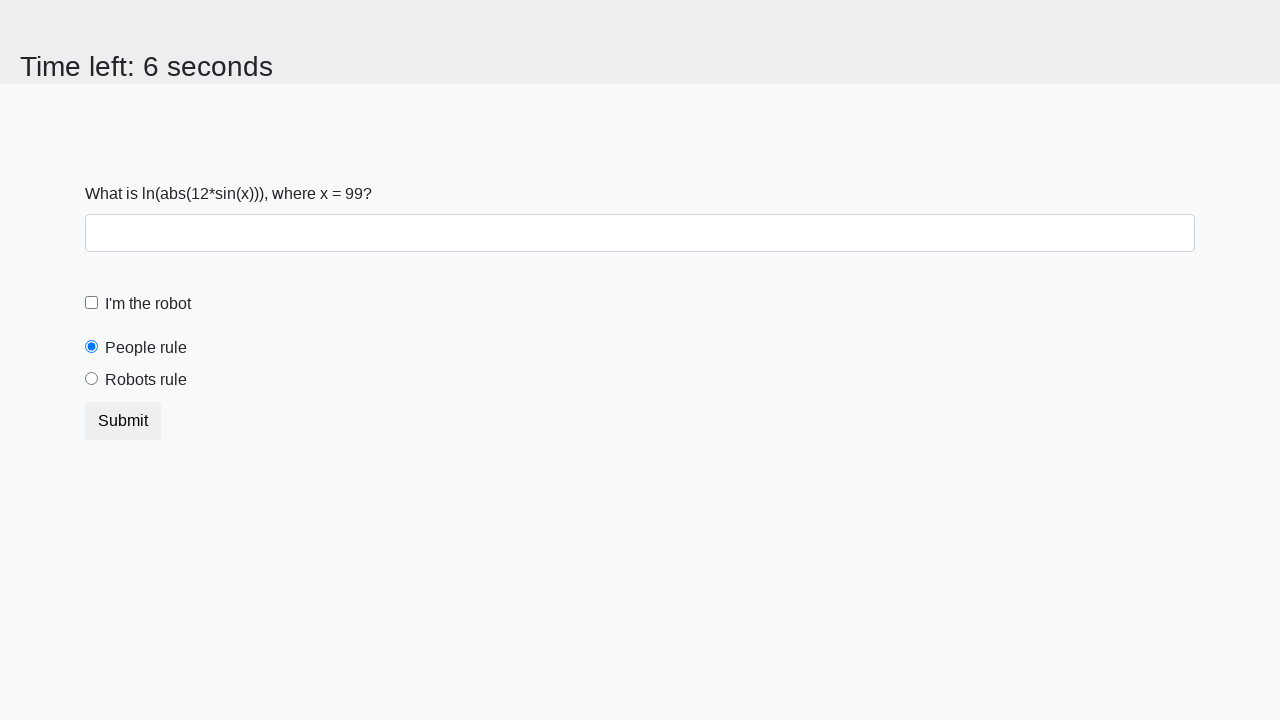

Calculated result using formula: y = 2.484113169251921
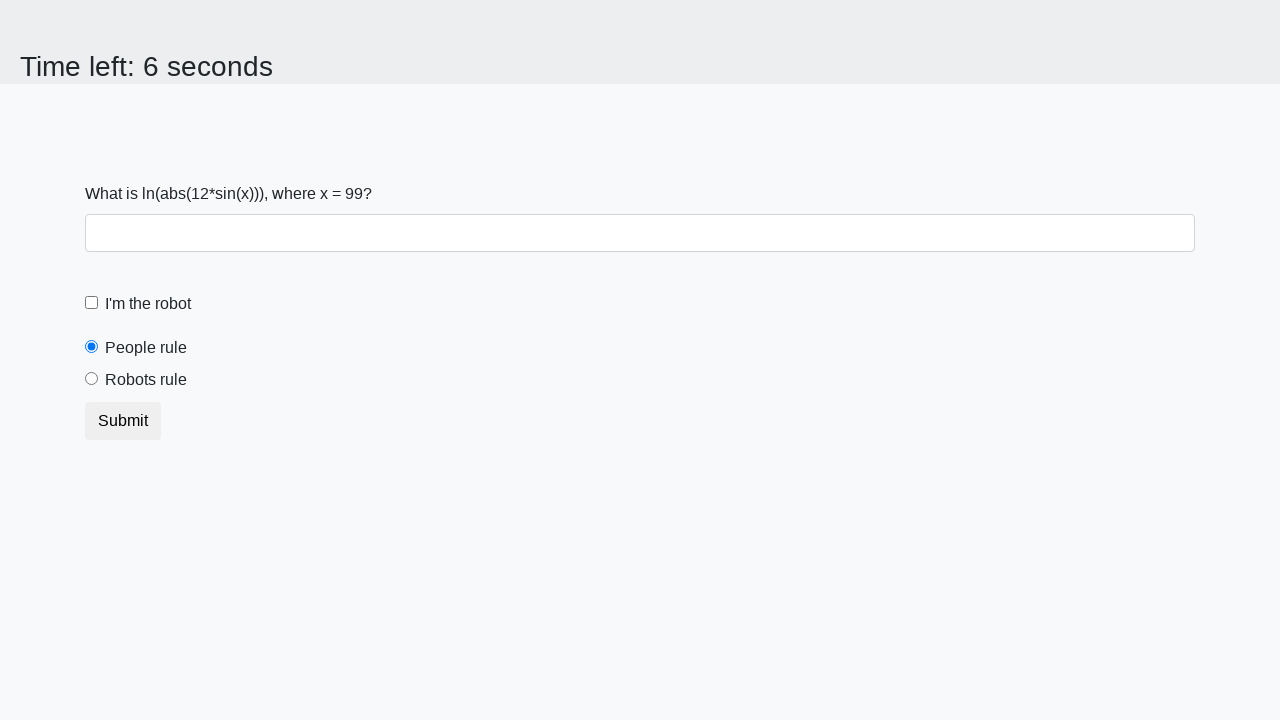

Filled answer field with calculated value: 2.484113169251921 on #answer
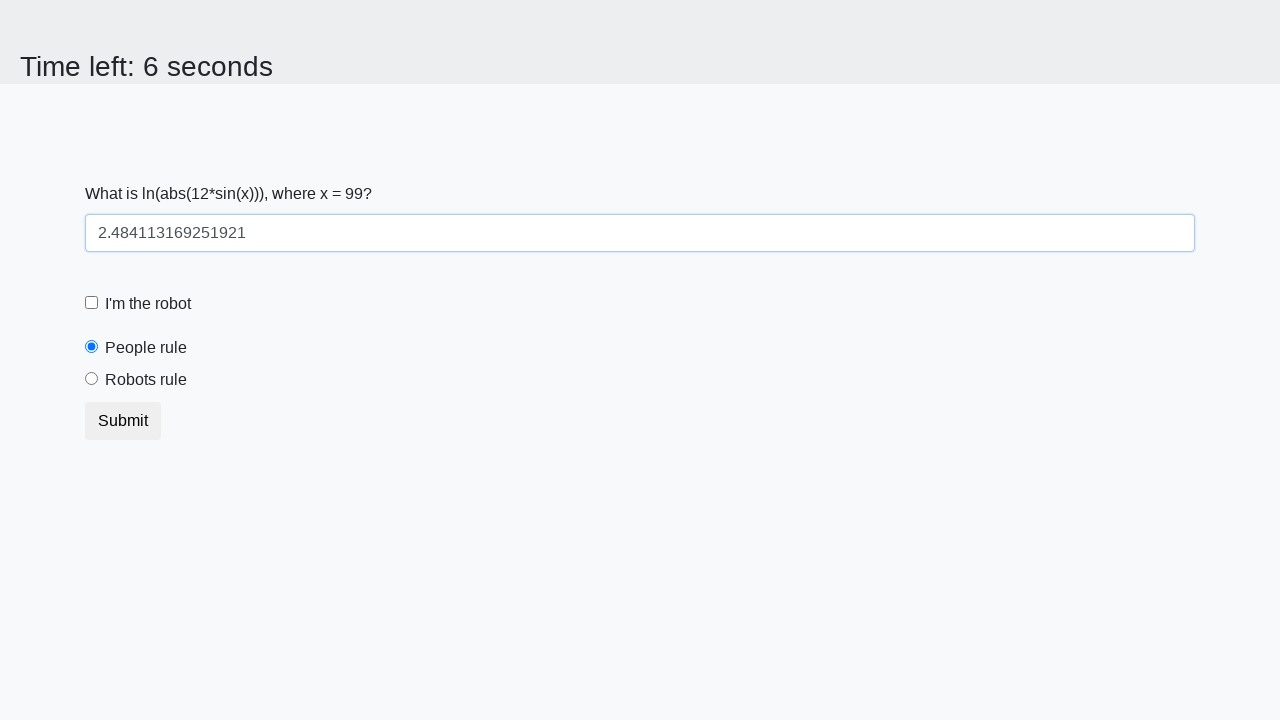

Clicked robot checkbox at (92, 303) on input#robotCheckbox
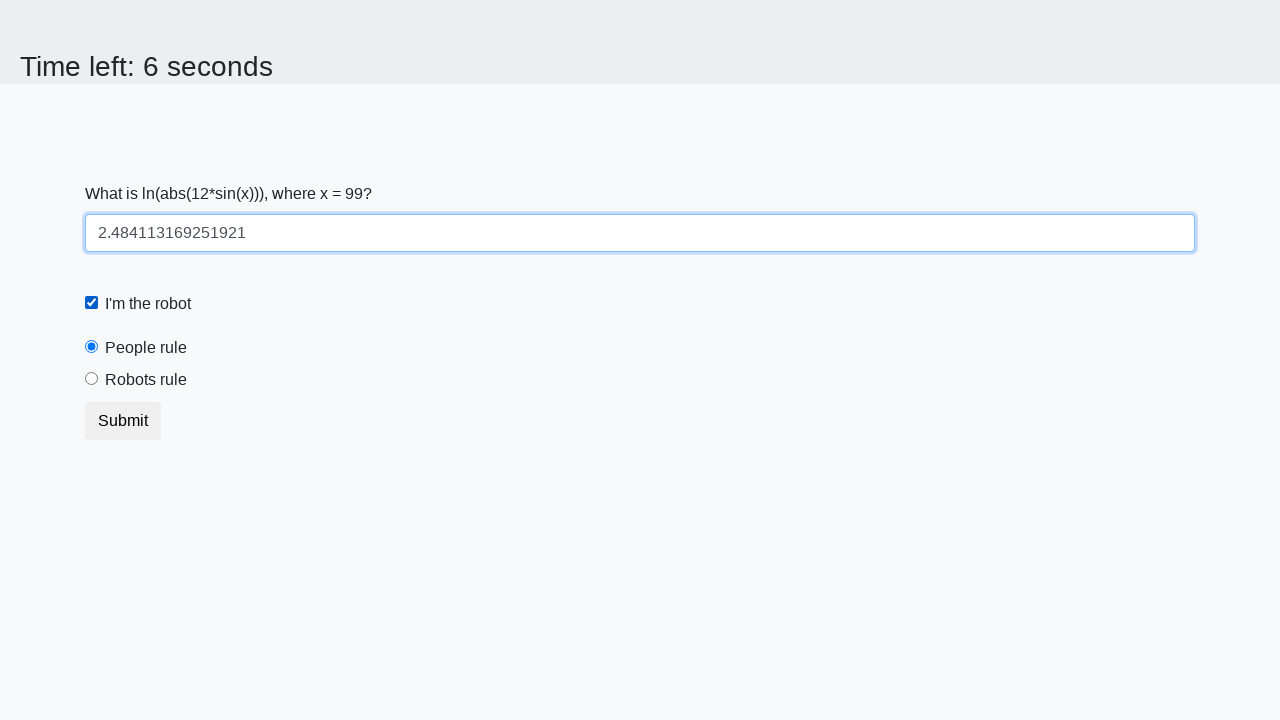

Selected robots rule radio button at (92, 379) on input#robotsRule
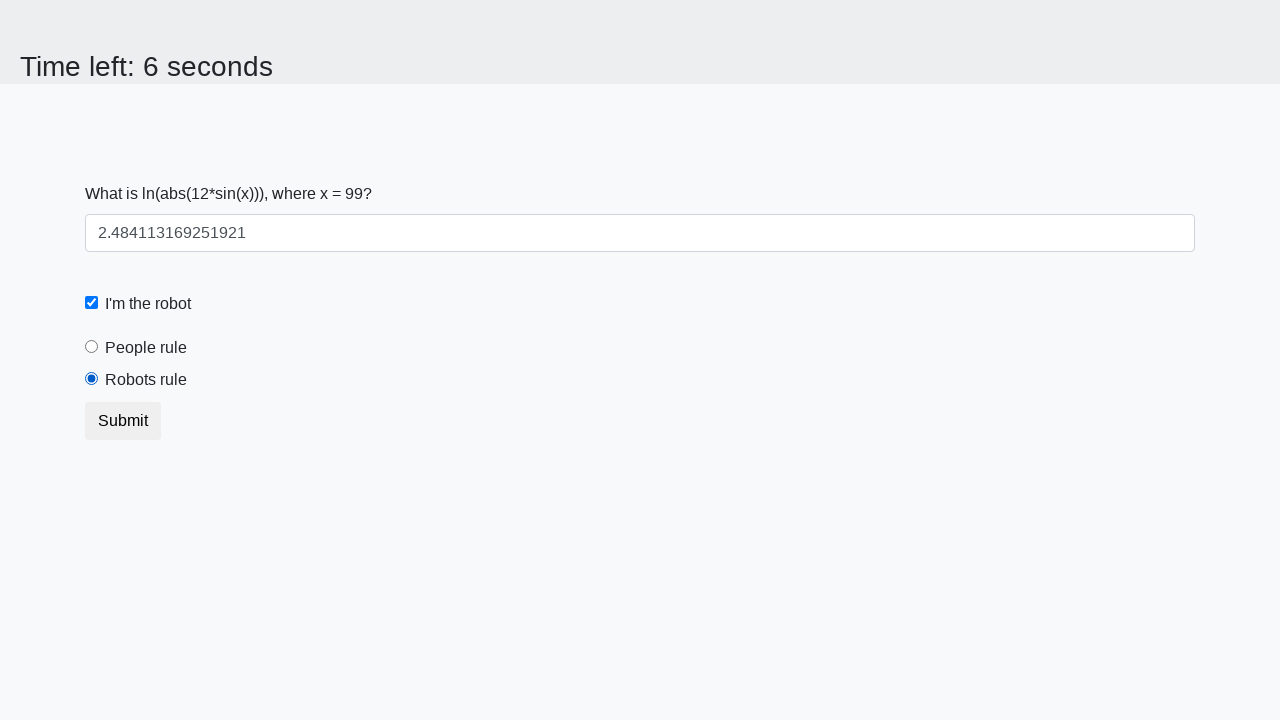

Clicked submit button to send form at (123, 421) on button.btn
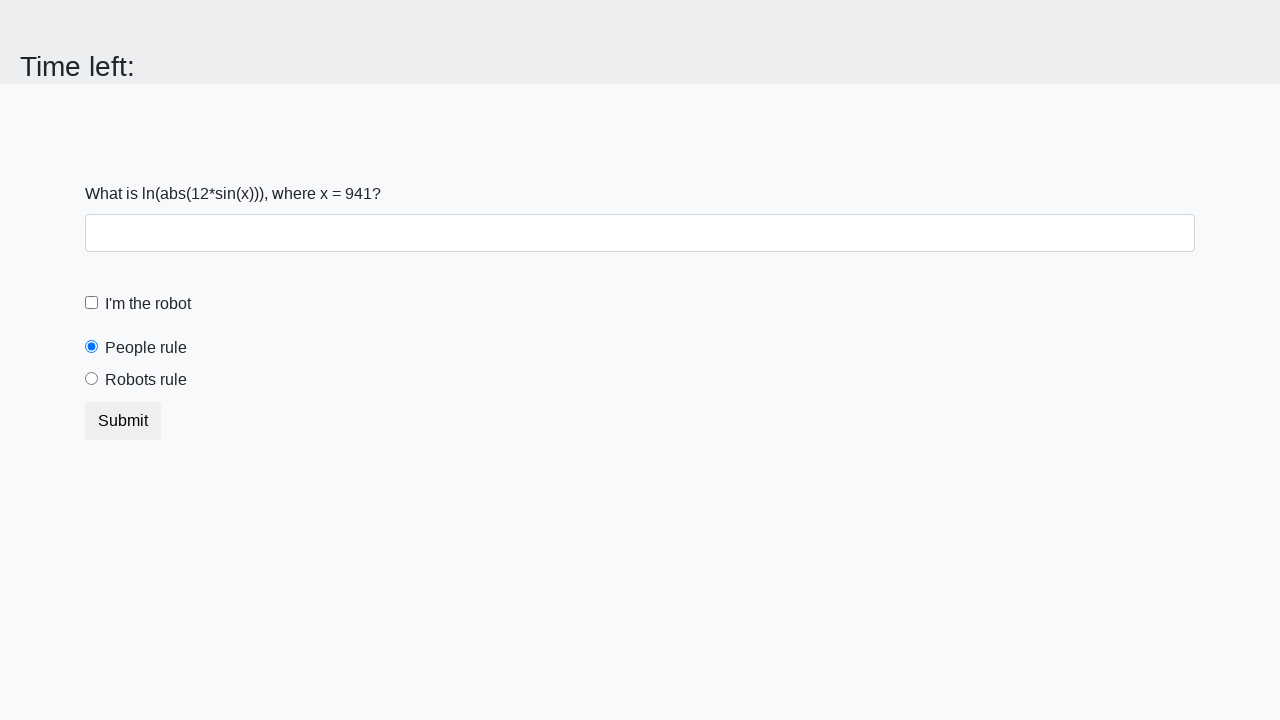

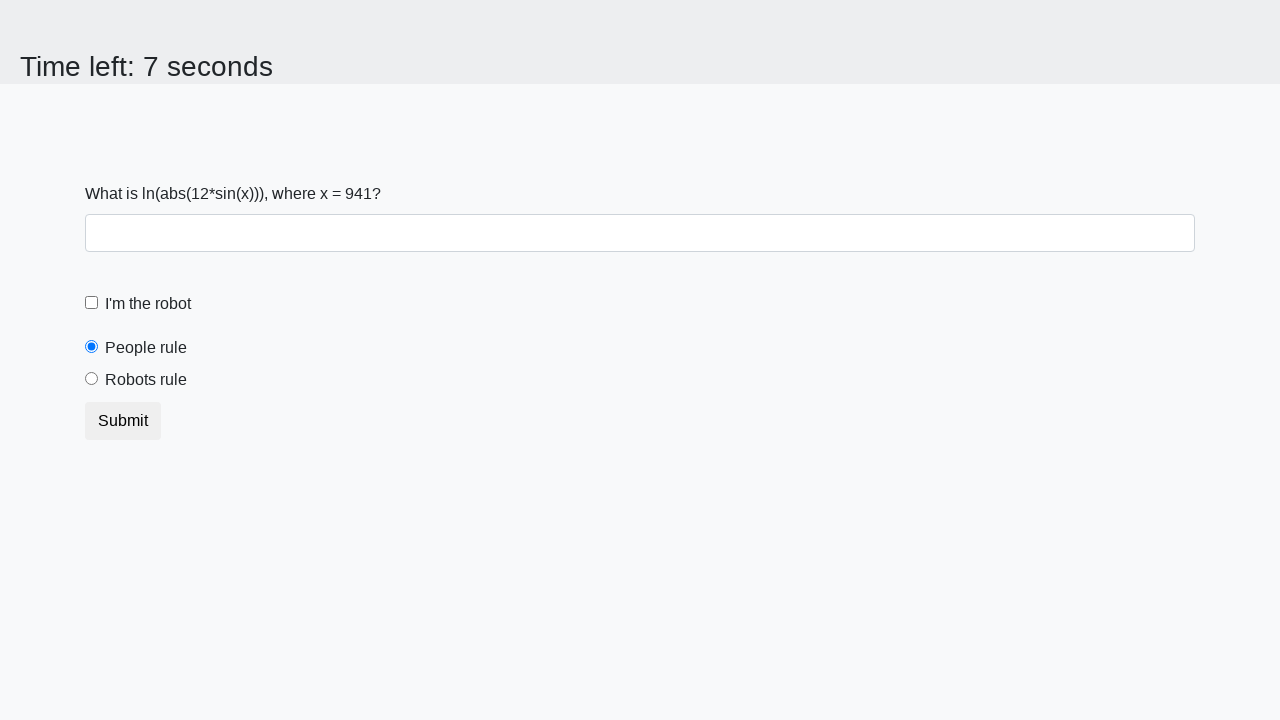